Tests various form elements on a practice page including text boxes, radio buttons, date picker, checkboxes, and dropdown selections

Starting URL: https://awesomeqa.com/practice.html

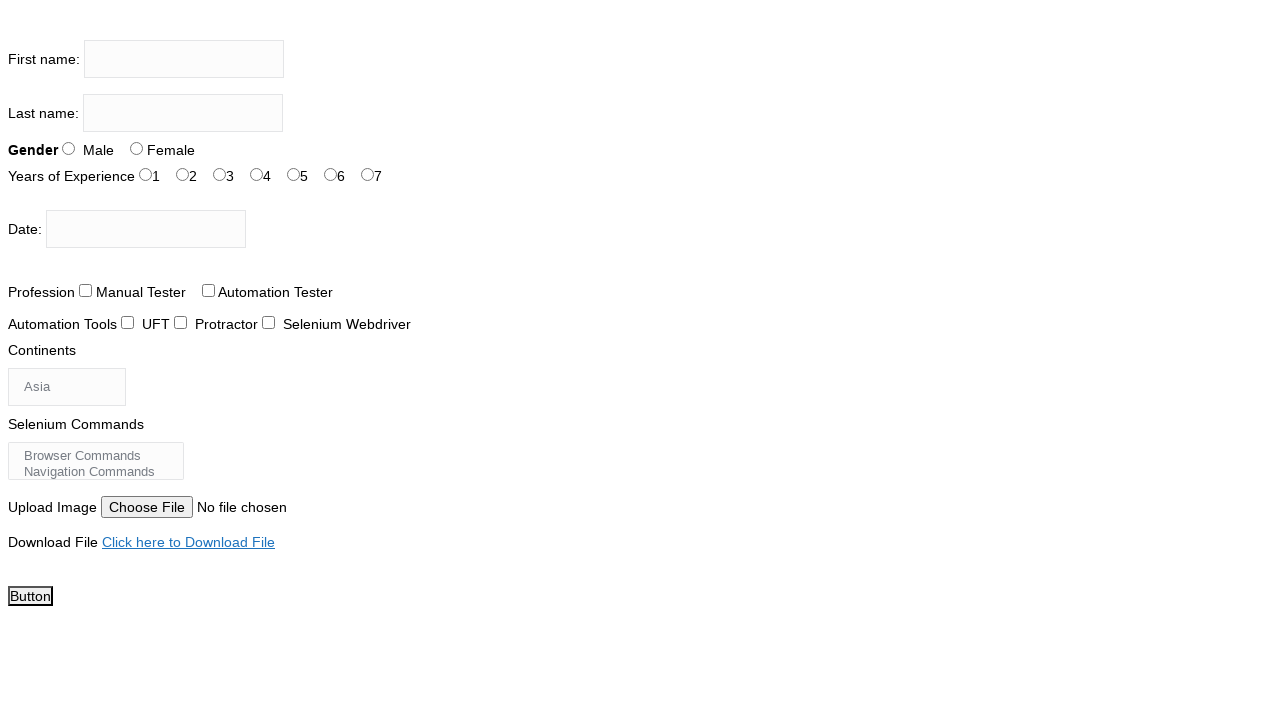

Filled first name field with 'SAURABH' on input[name='firstname']
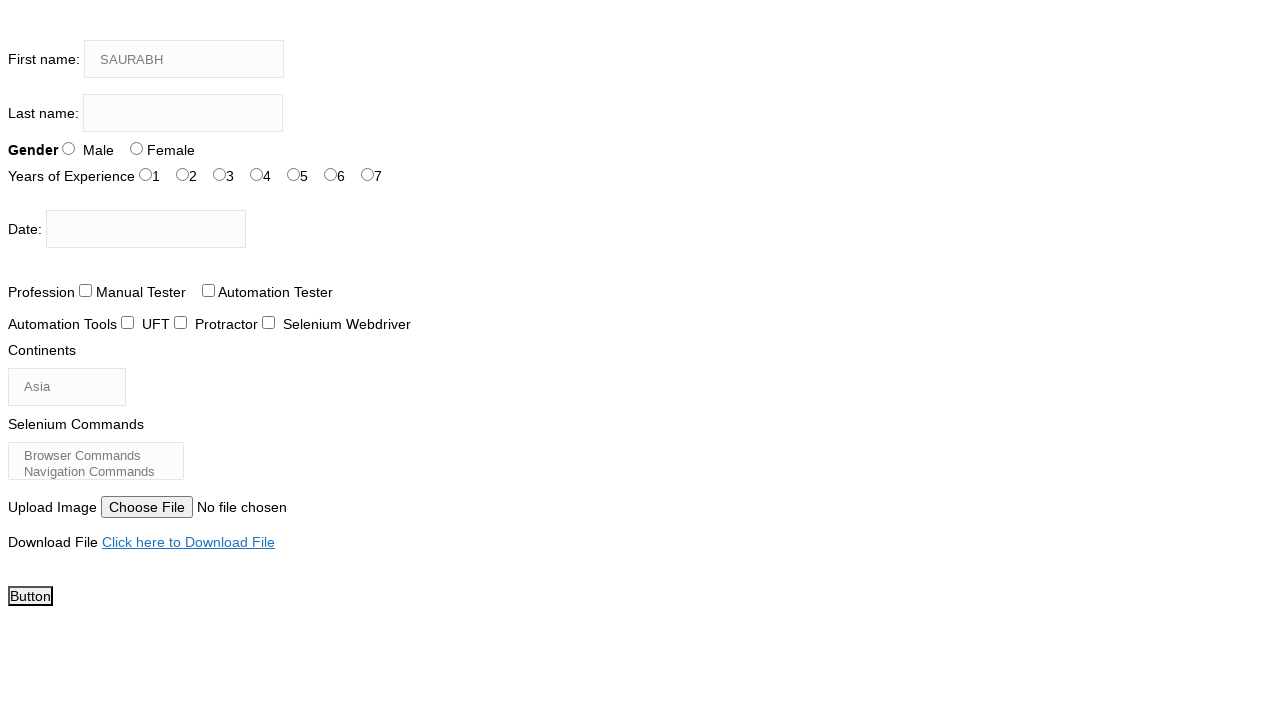

Filled last name field with 'SRIVASTAVA' on input[name='lastname']
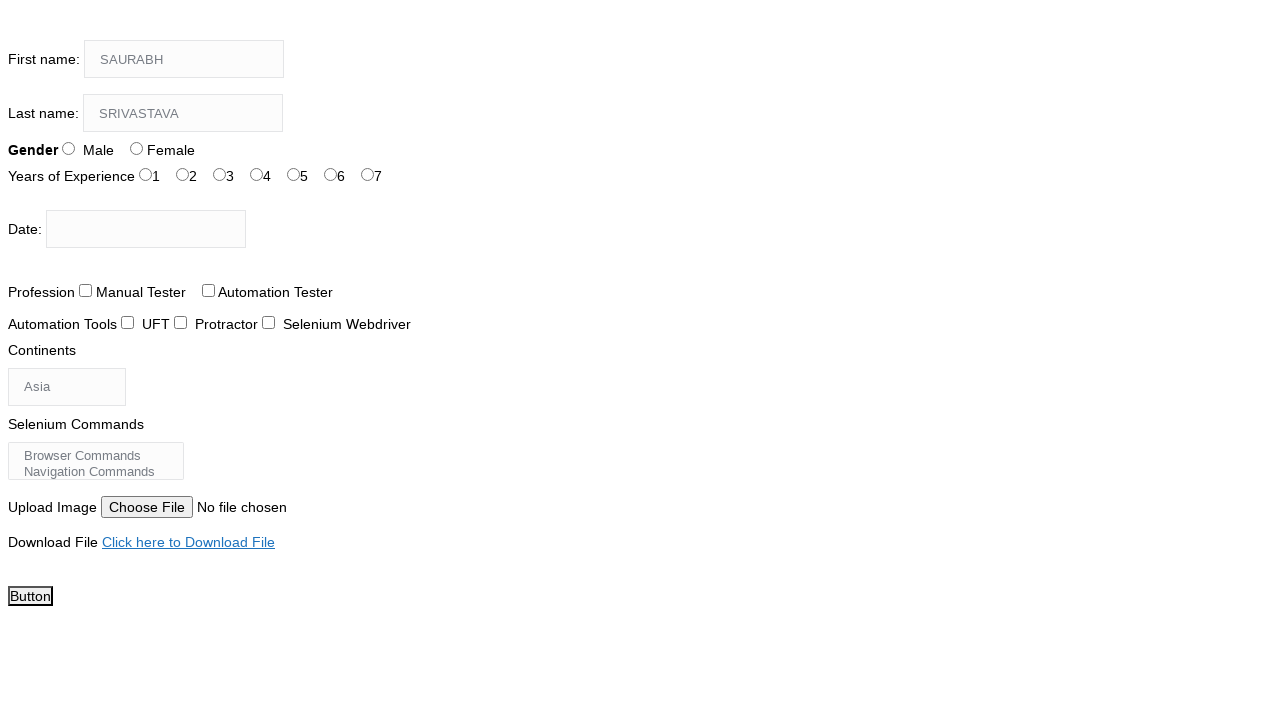

Selected radio button for sex at (68, 148) on input[id*='sex-0']
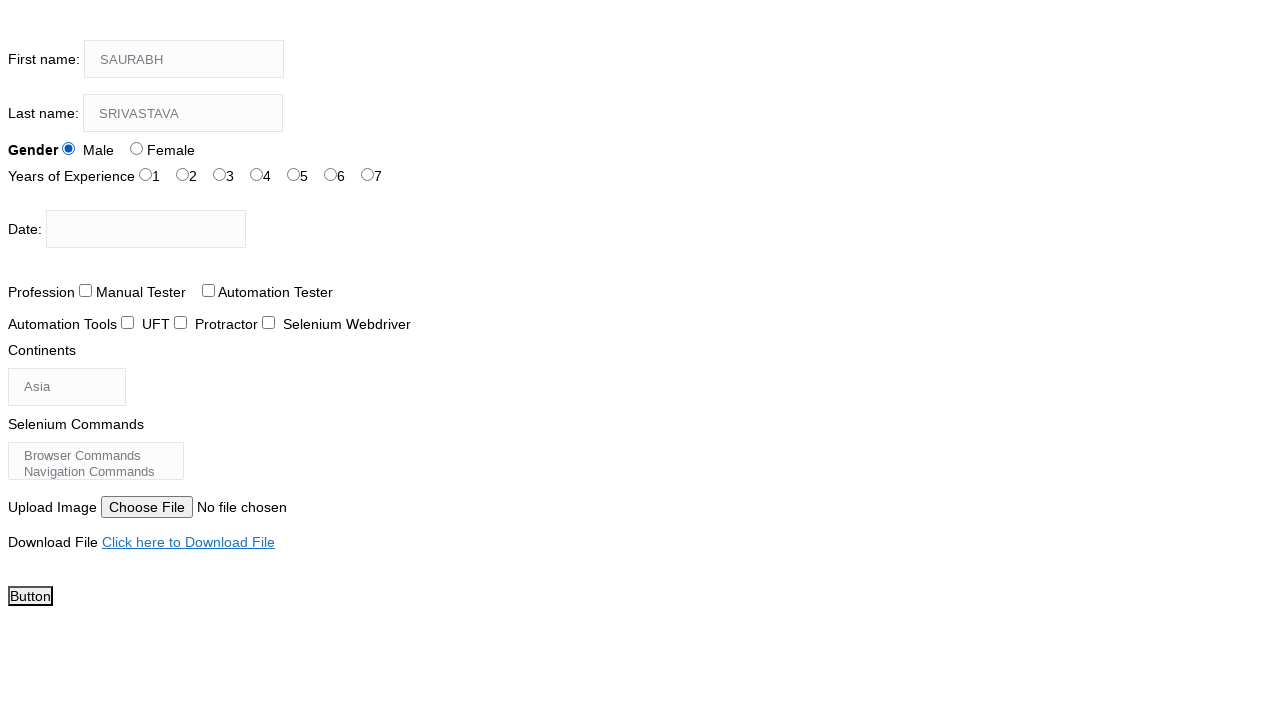

Selected radio button for experience level at (294, 174) on input[id*='exp-4']
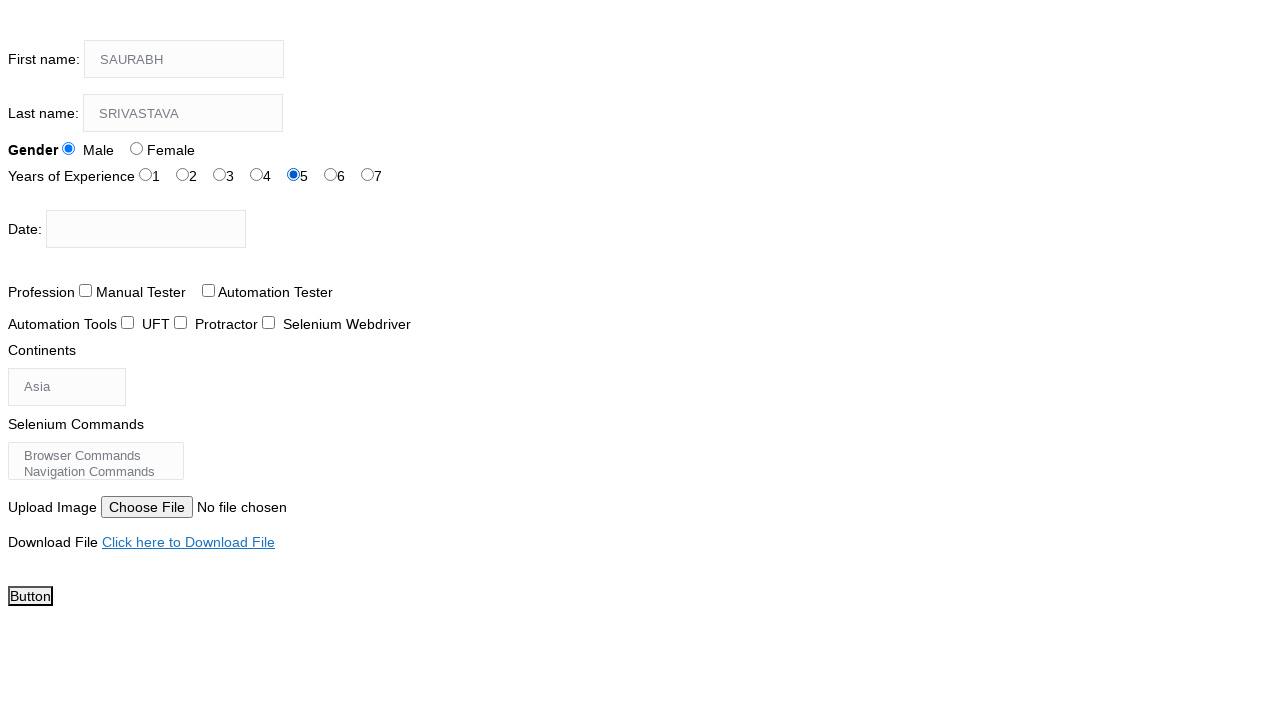

Filled date picker with '29-Jan-2025' on input[id*='datepicker']
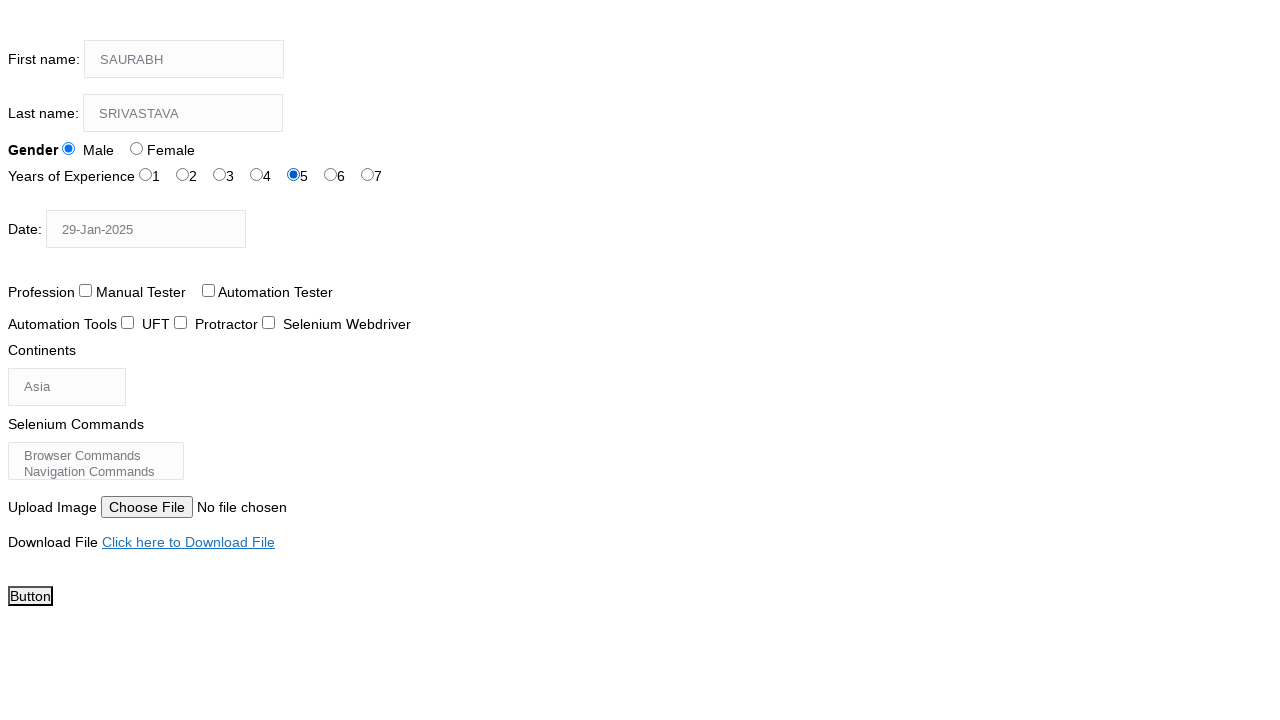

Checked 'Automation Tester' checkbox at (208, 290) on input[value='Automation Tester']
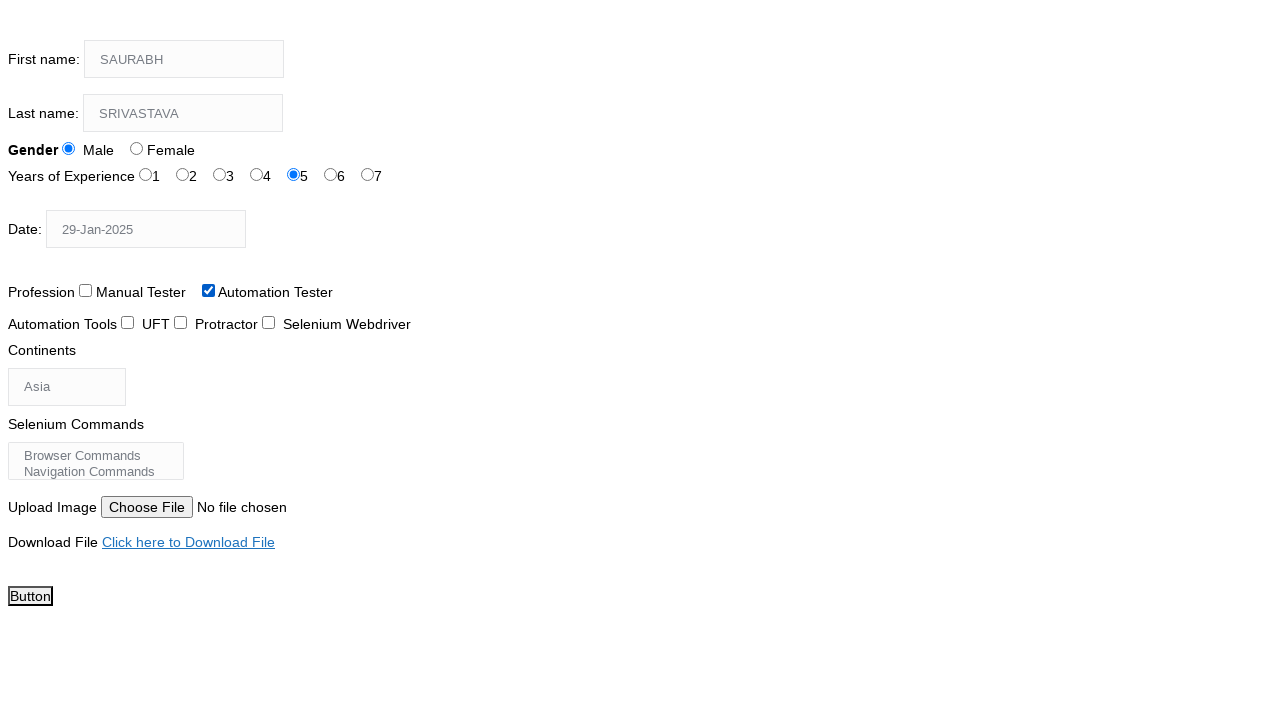

Checked 'Selenium Webdriver' checkbox at (268, 322) on input[value='Selenium Webdriver']
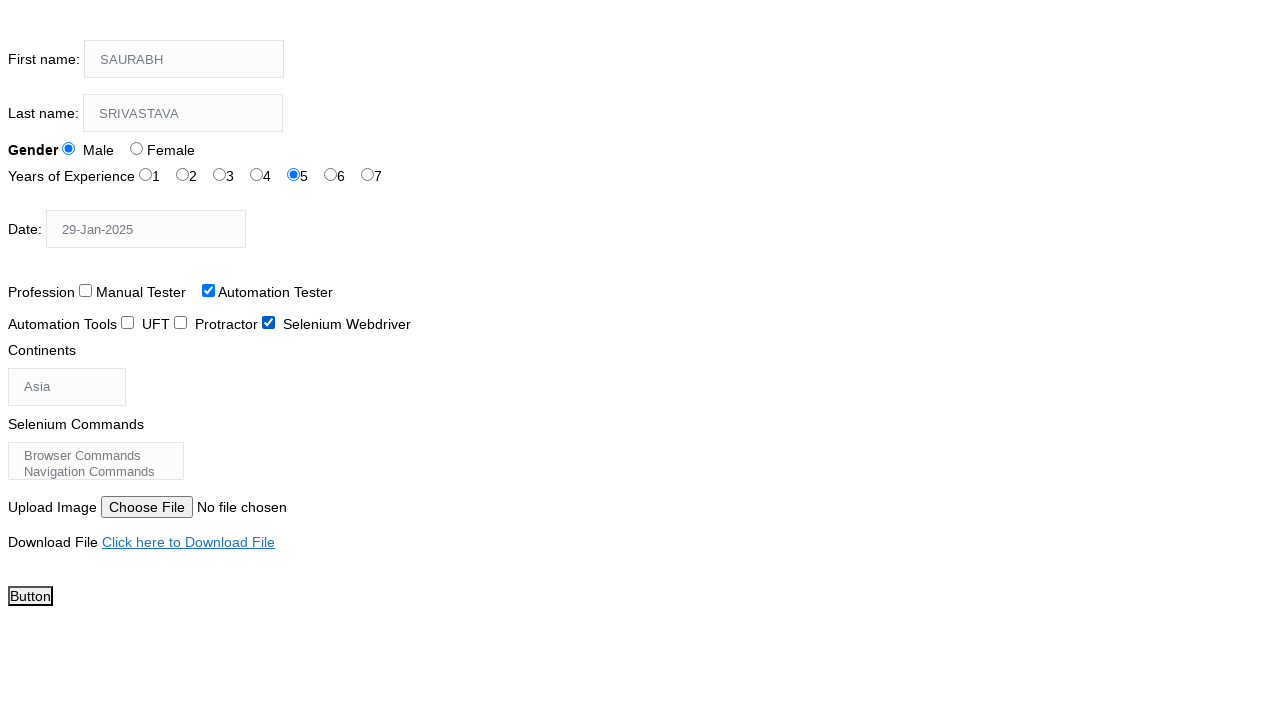

Selected continent from dropdown by index 3 on #continents
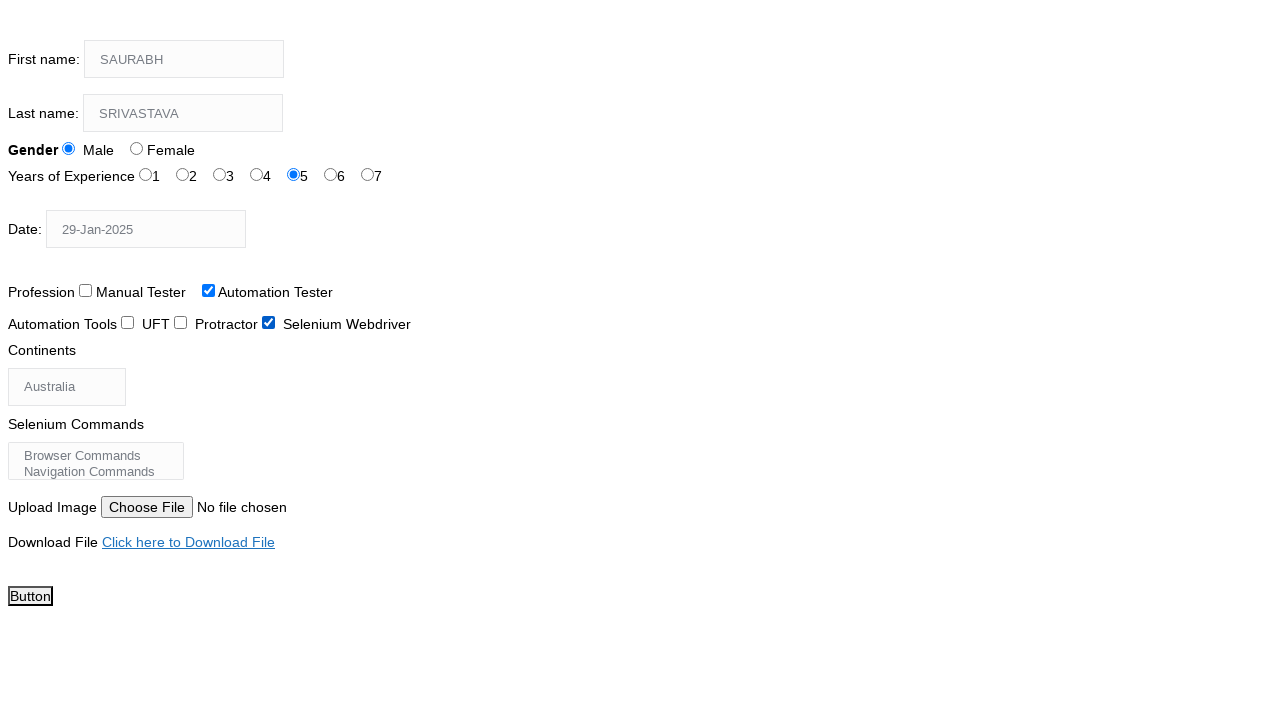

Selected Selenium command from dropdown by index 3 on #selenium_commands
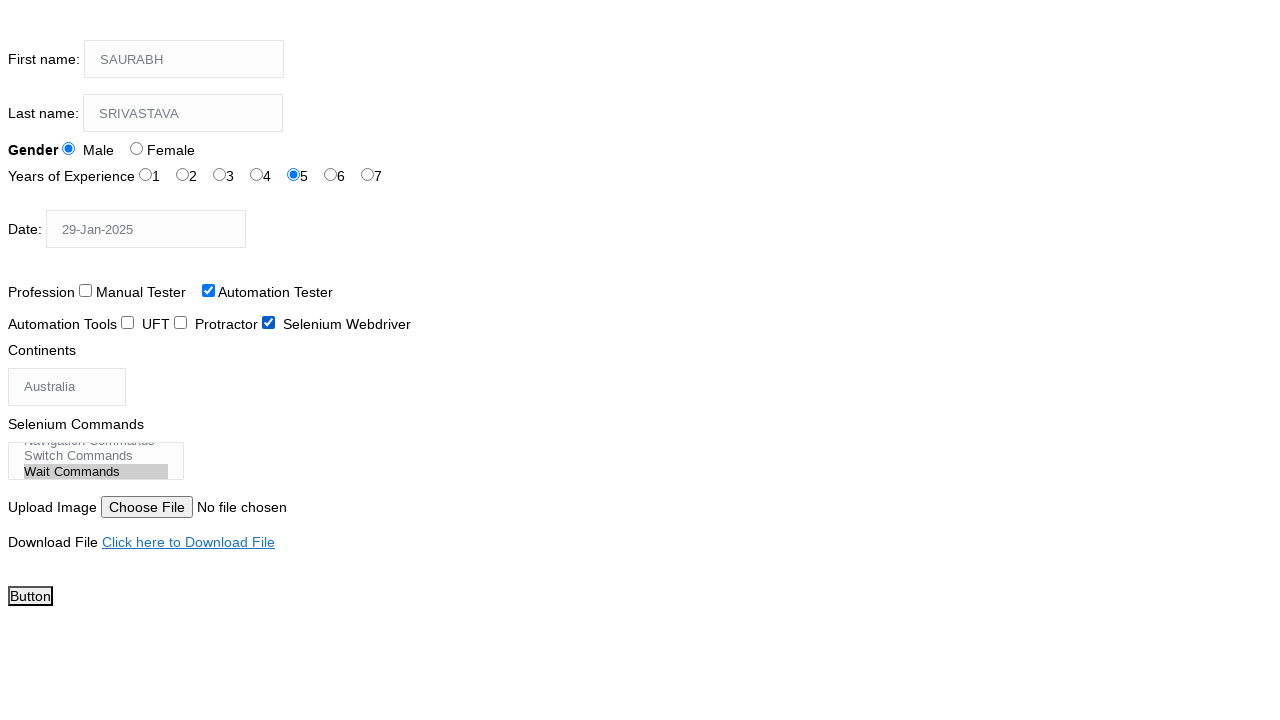

Selected 'Switch Commands' from Selenium commands dropdown on #selenium_commands
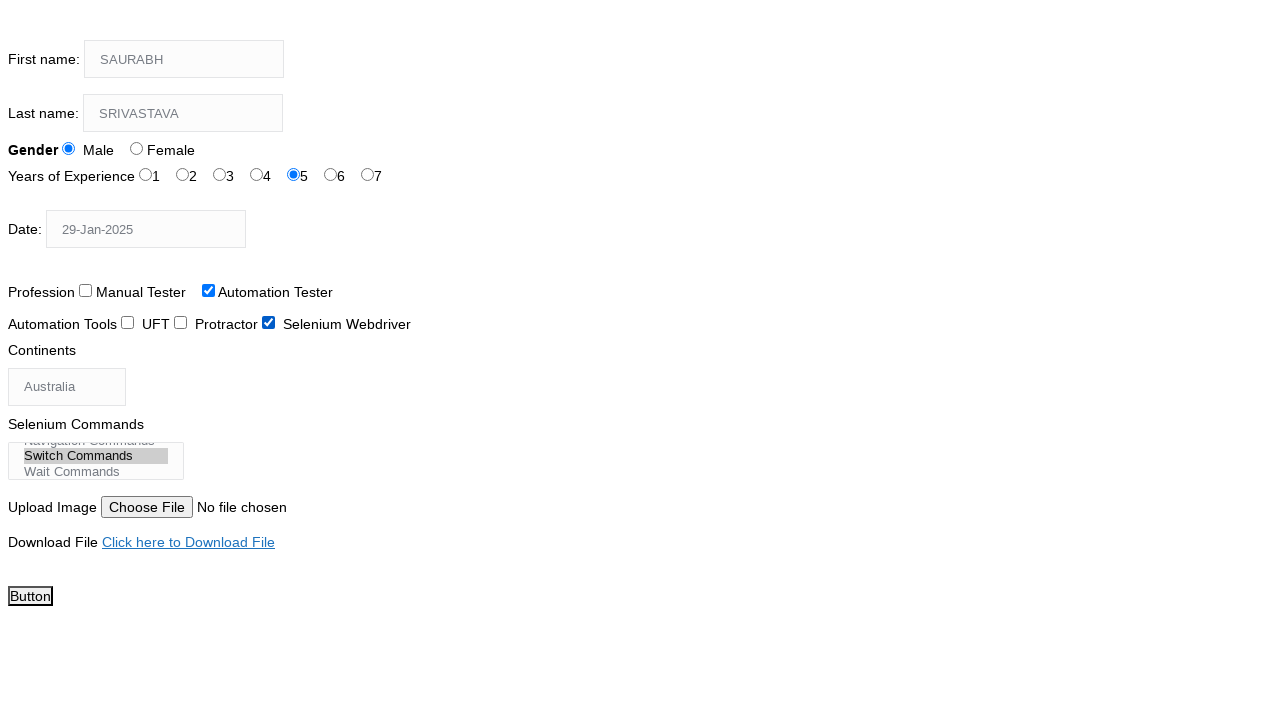

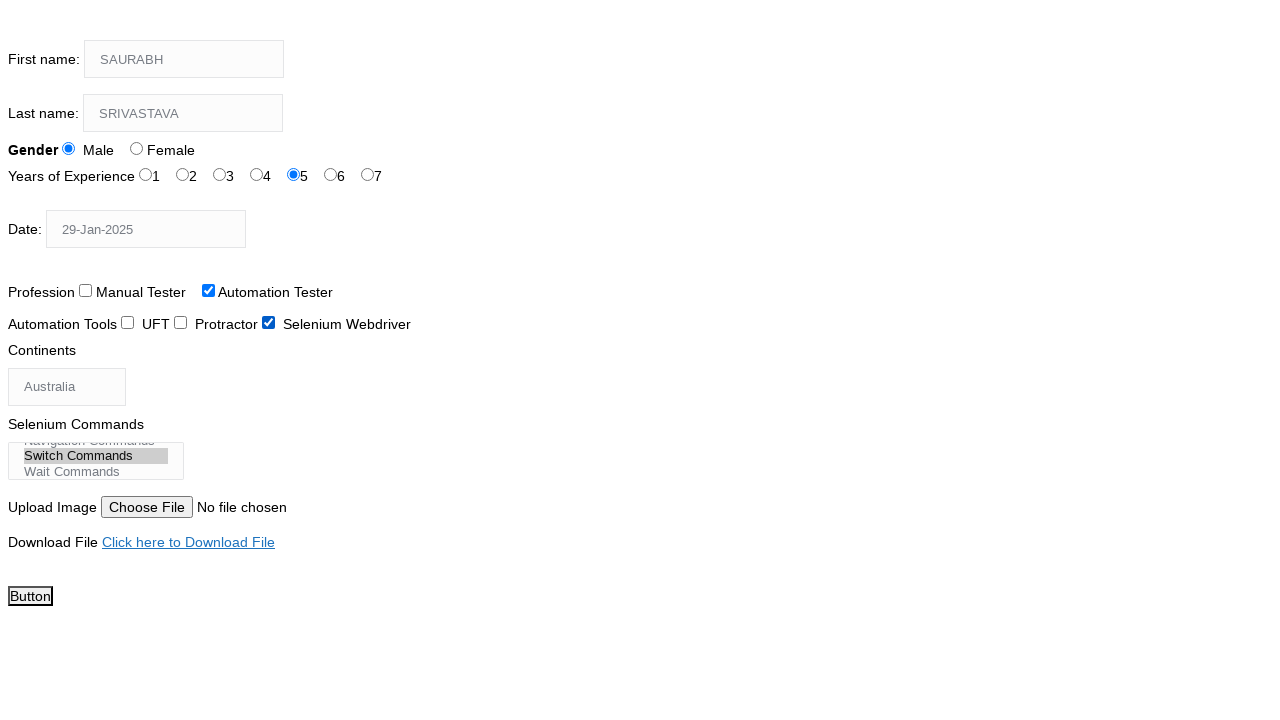